Tests prompt alert functionality by entering text in a prompt dialog and accepting it

Starting URL: https://www.leafground.com/

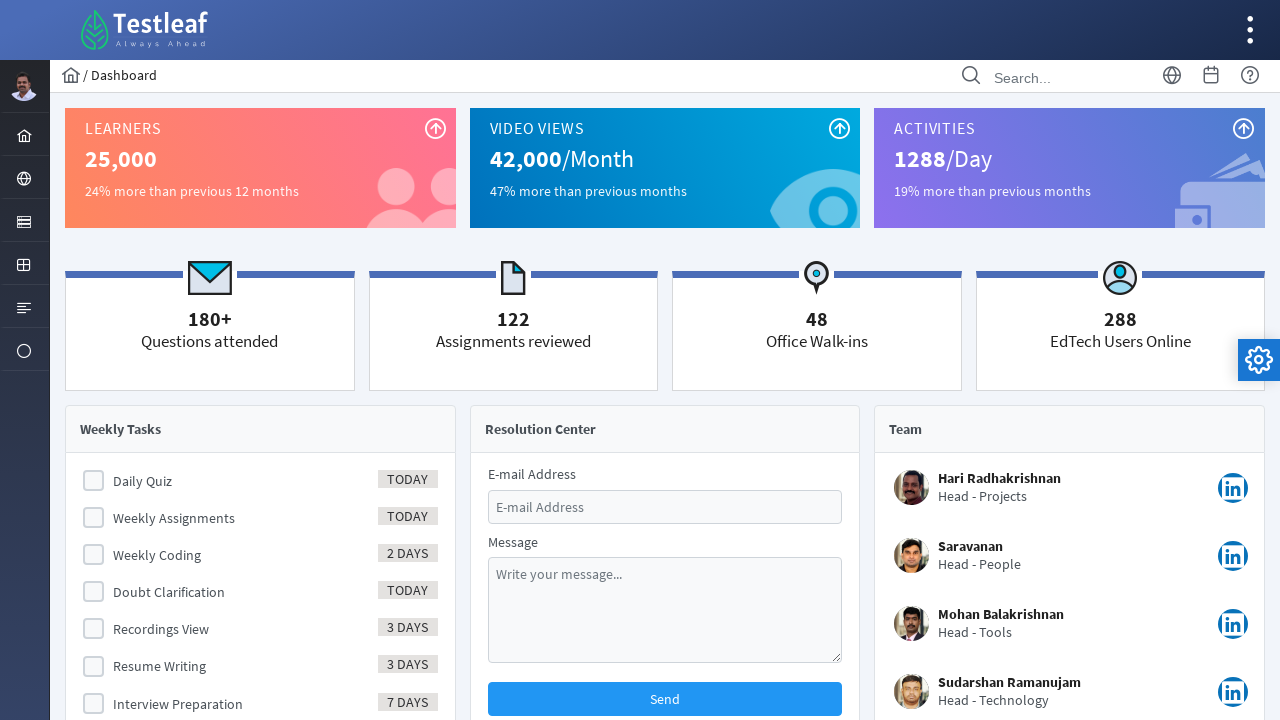

Clicked globe icon to open layout menu at (24, 179) on xpath=//i[@class='pi pi-globe layout-menuitem-icon']
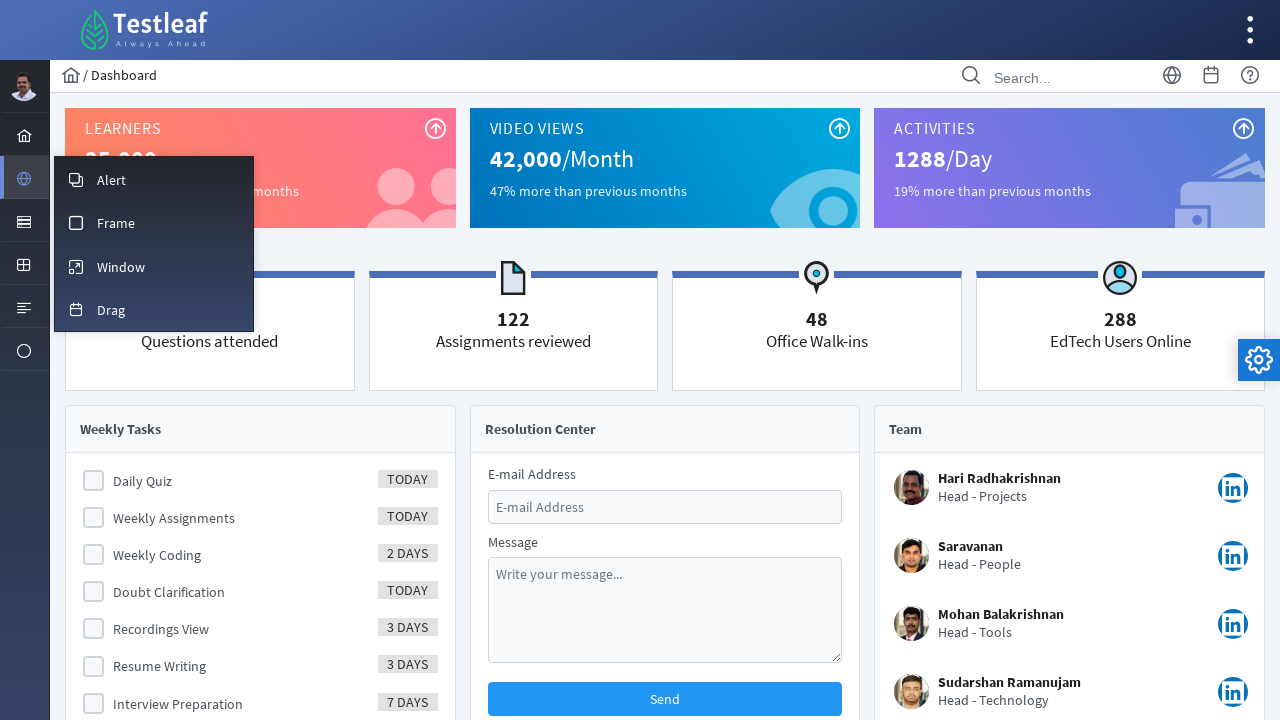

Clicked Alert menu item at (112, 180) on xpath=//span[text()='Alert']
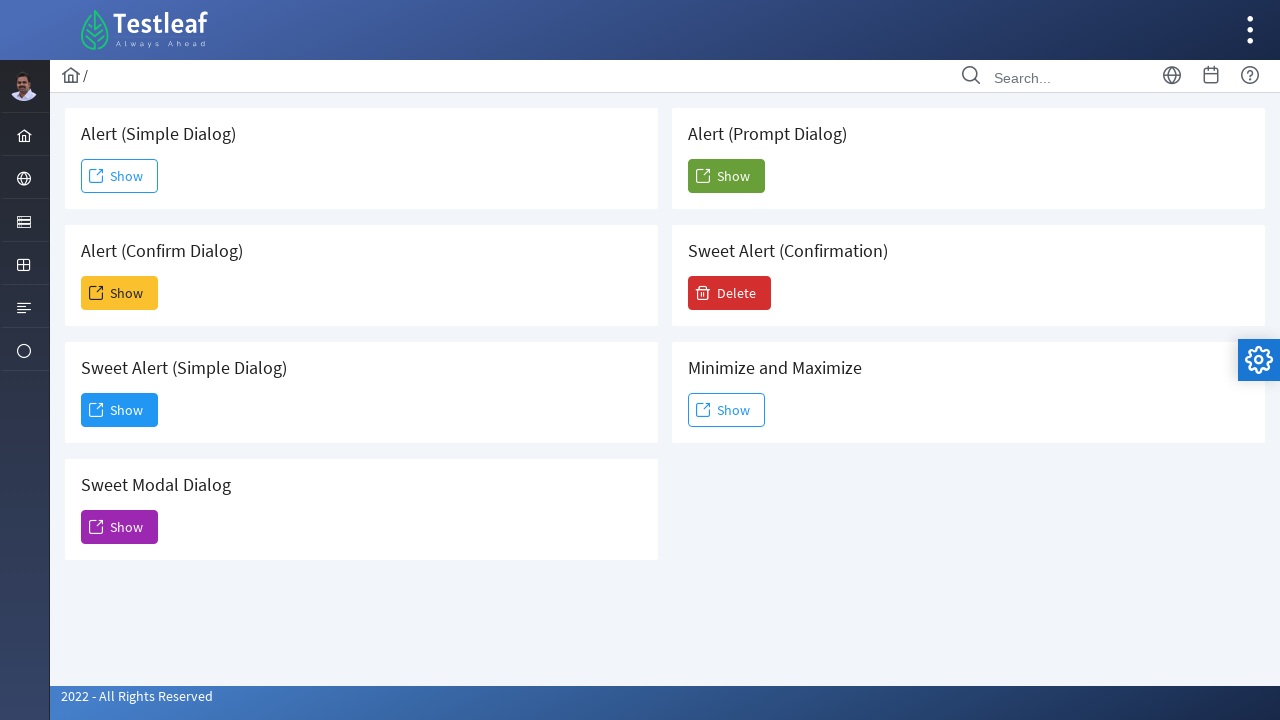

Clicked button to trigger prompt alert at (726, 176) on #j_idt88\:j_idt104
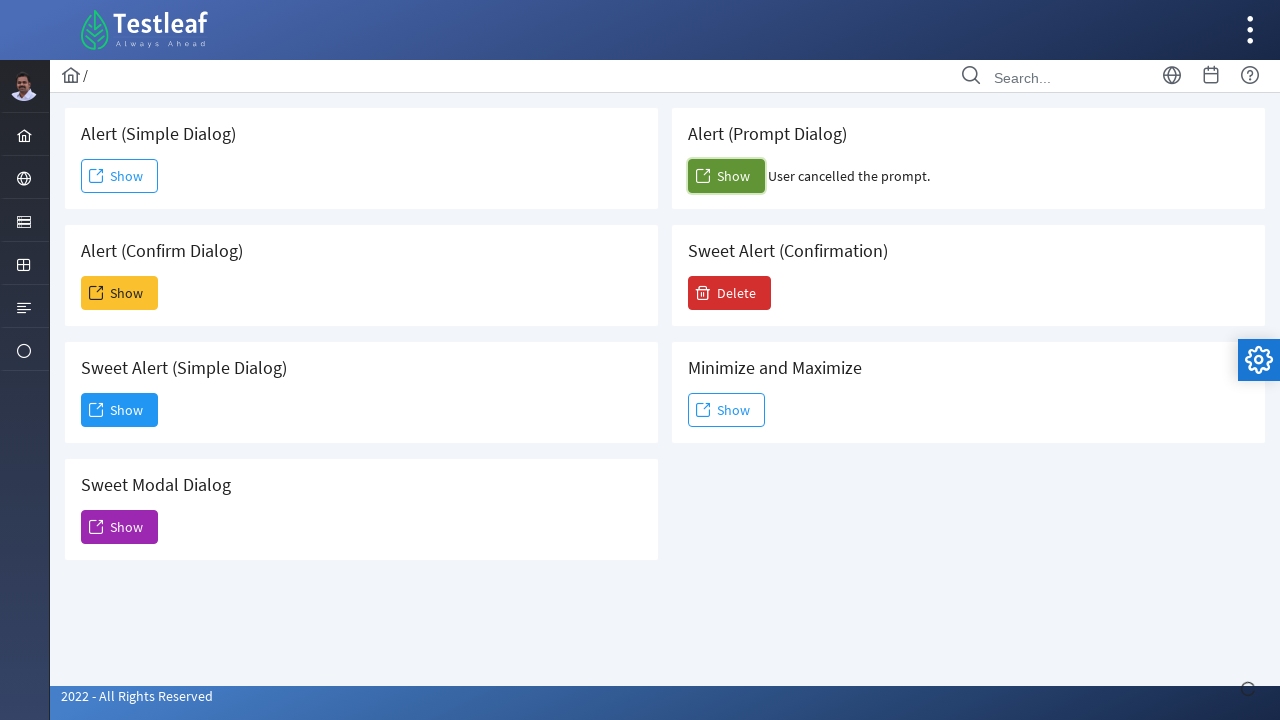

Handled prompt dialog by entering 'Selenium' and accepting
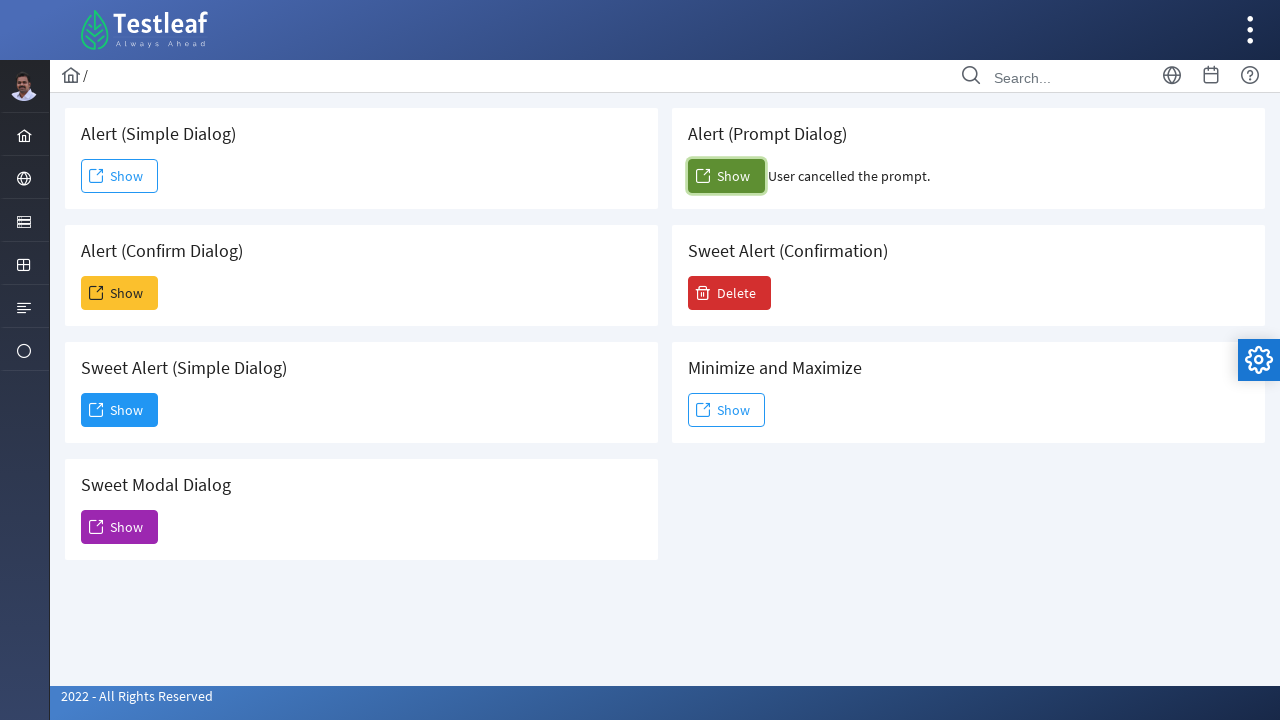

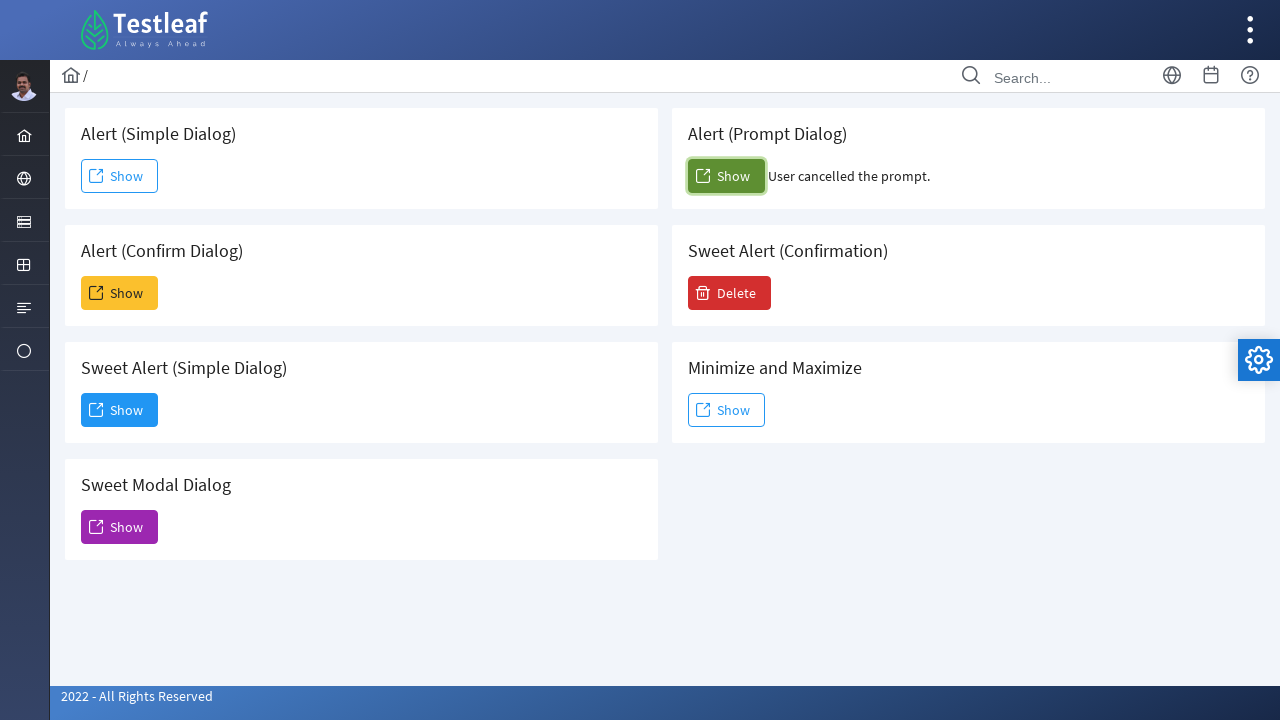